Tests multiple form interactions including checkbox click, text input, clear, and form submission

Starting URL: https://bonigarcia.dev/selenium-webdriver-java/web-form.html

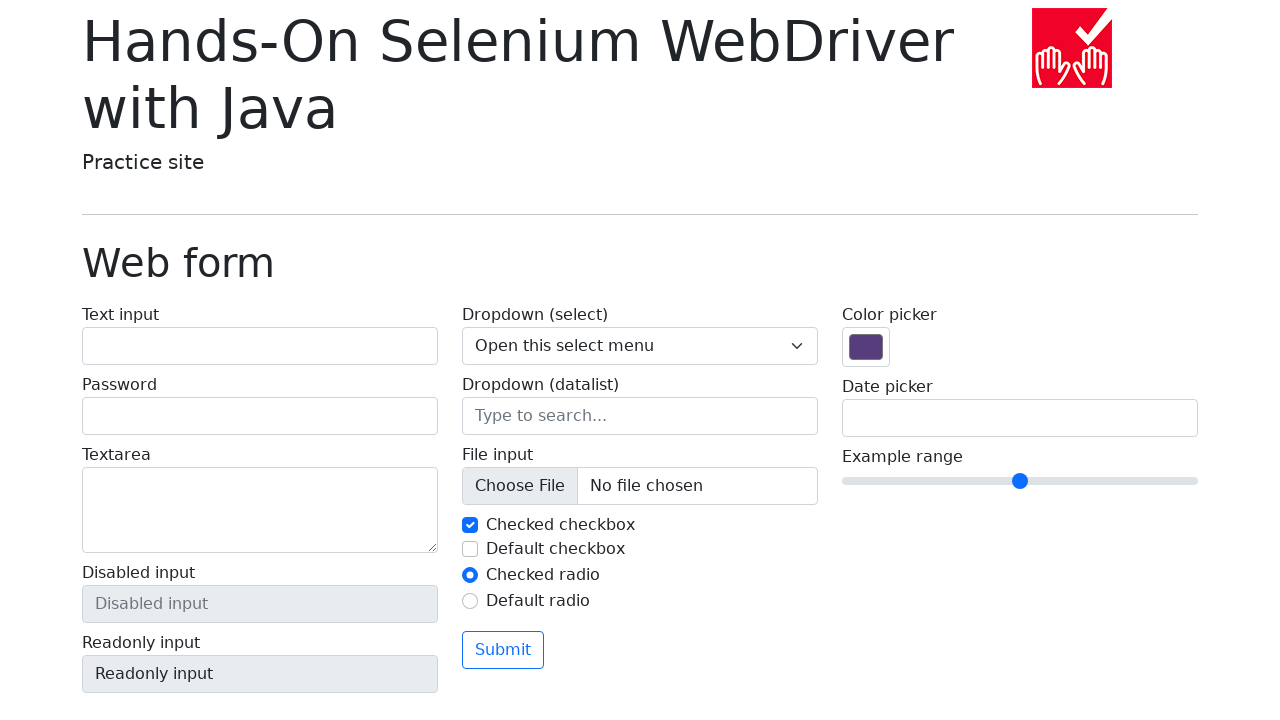

Set viewport size to 1920x1080
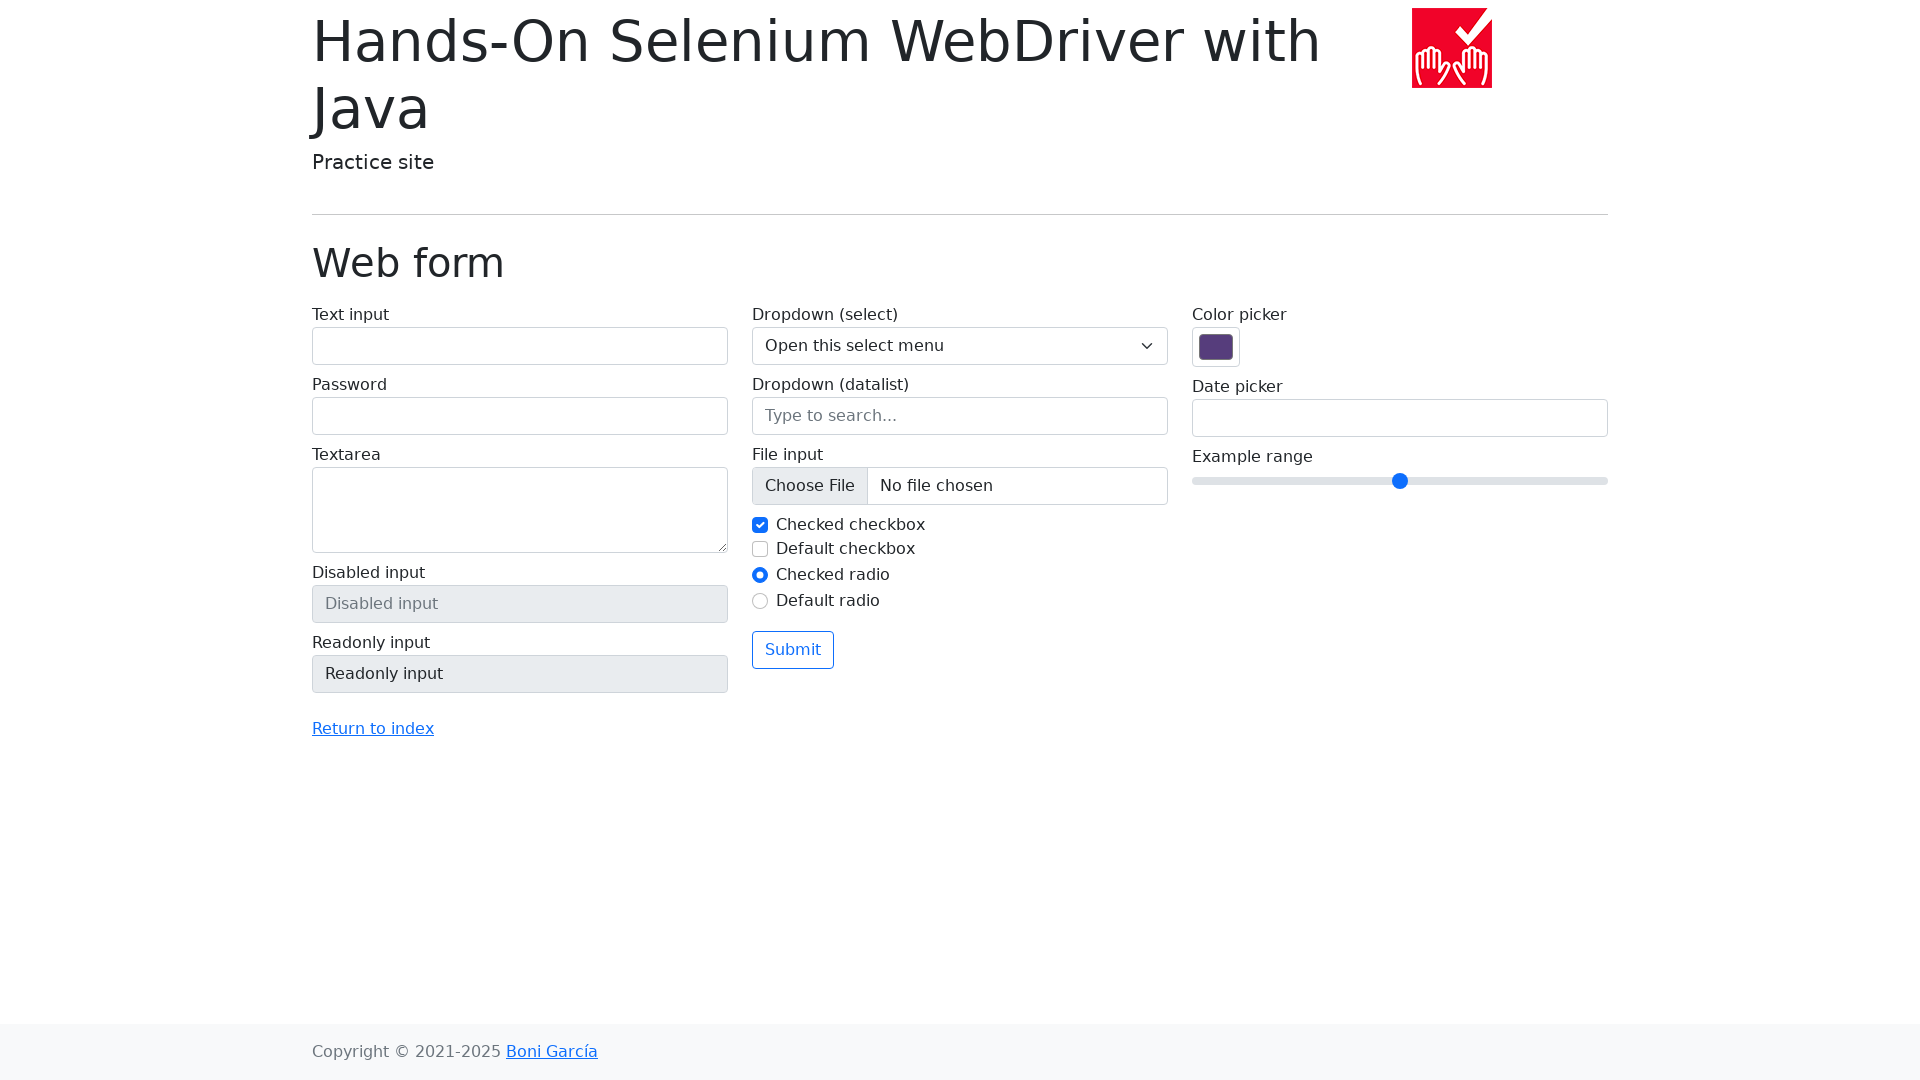

Clicked checkbox with id 'my-check-2' at (760, 549) on #my-check-2
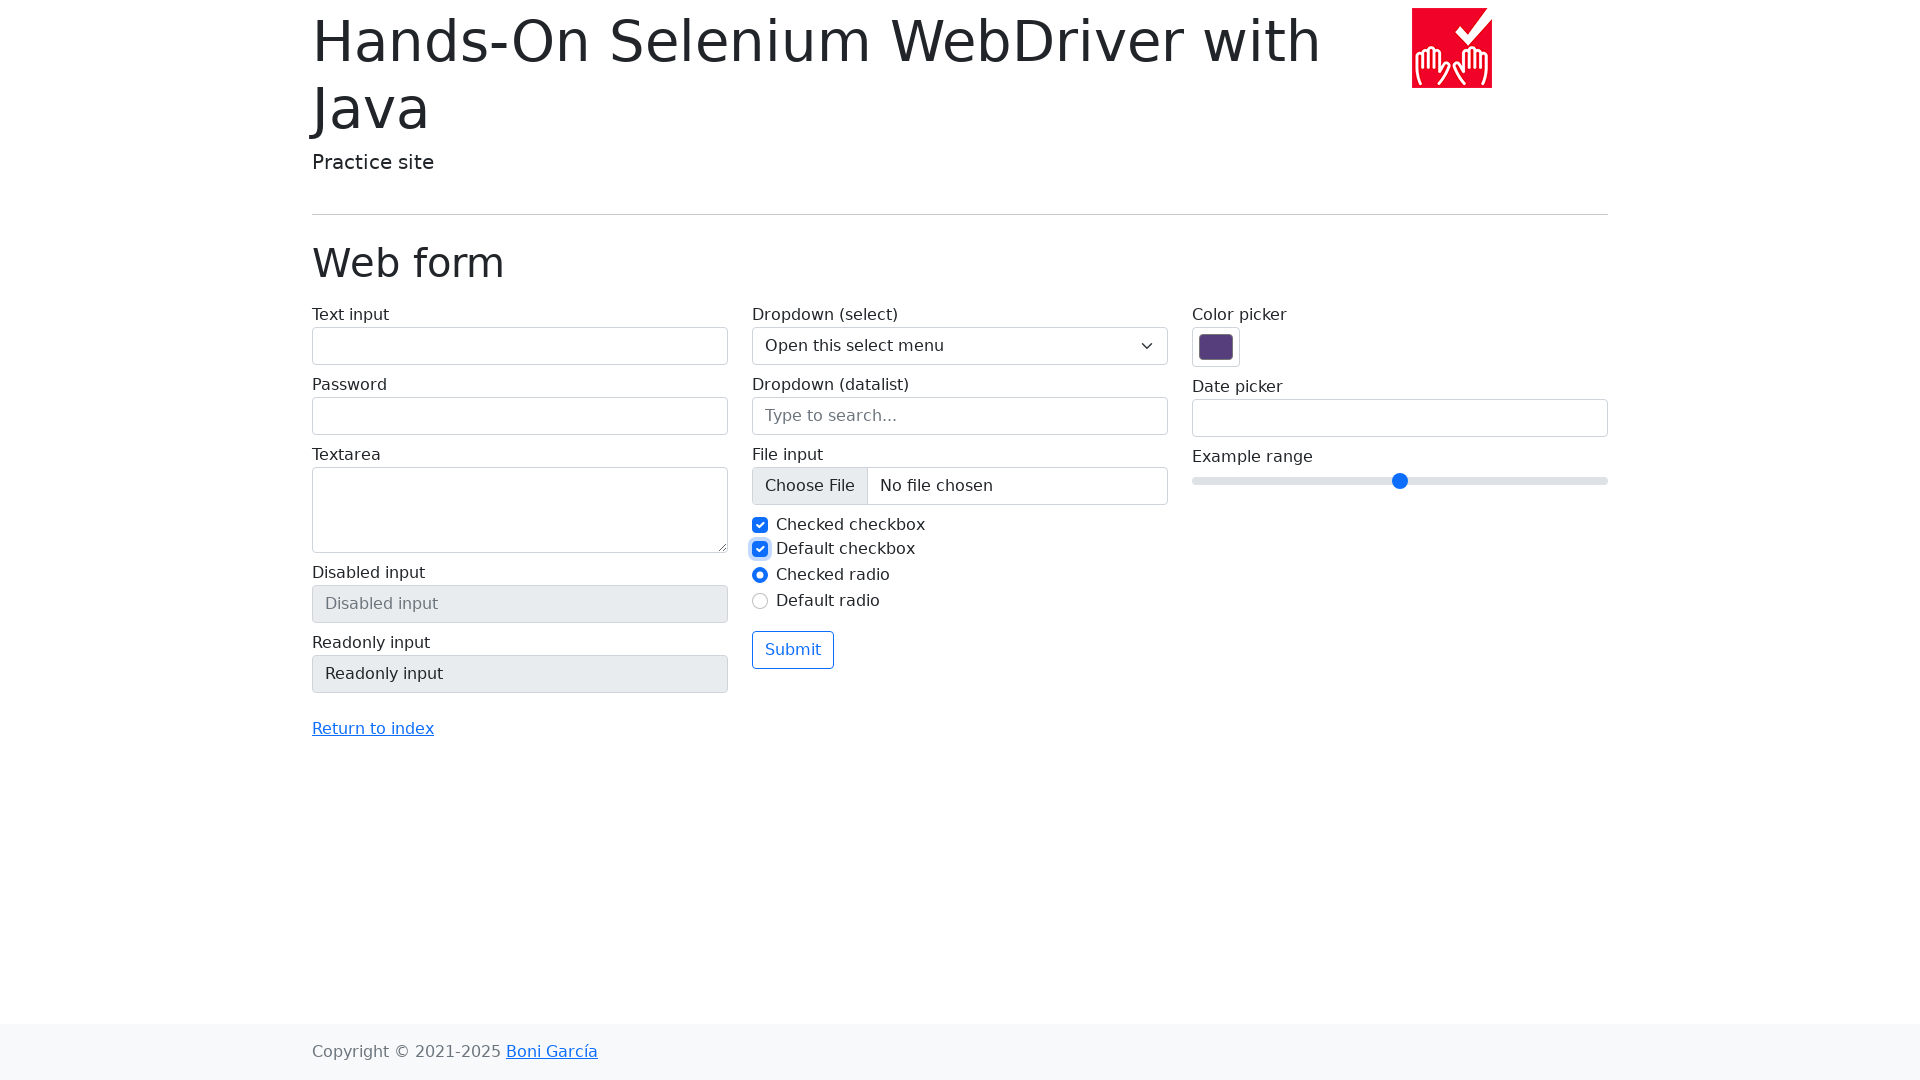

Filled text input with 'AlsuPassword' on [name='my-text']
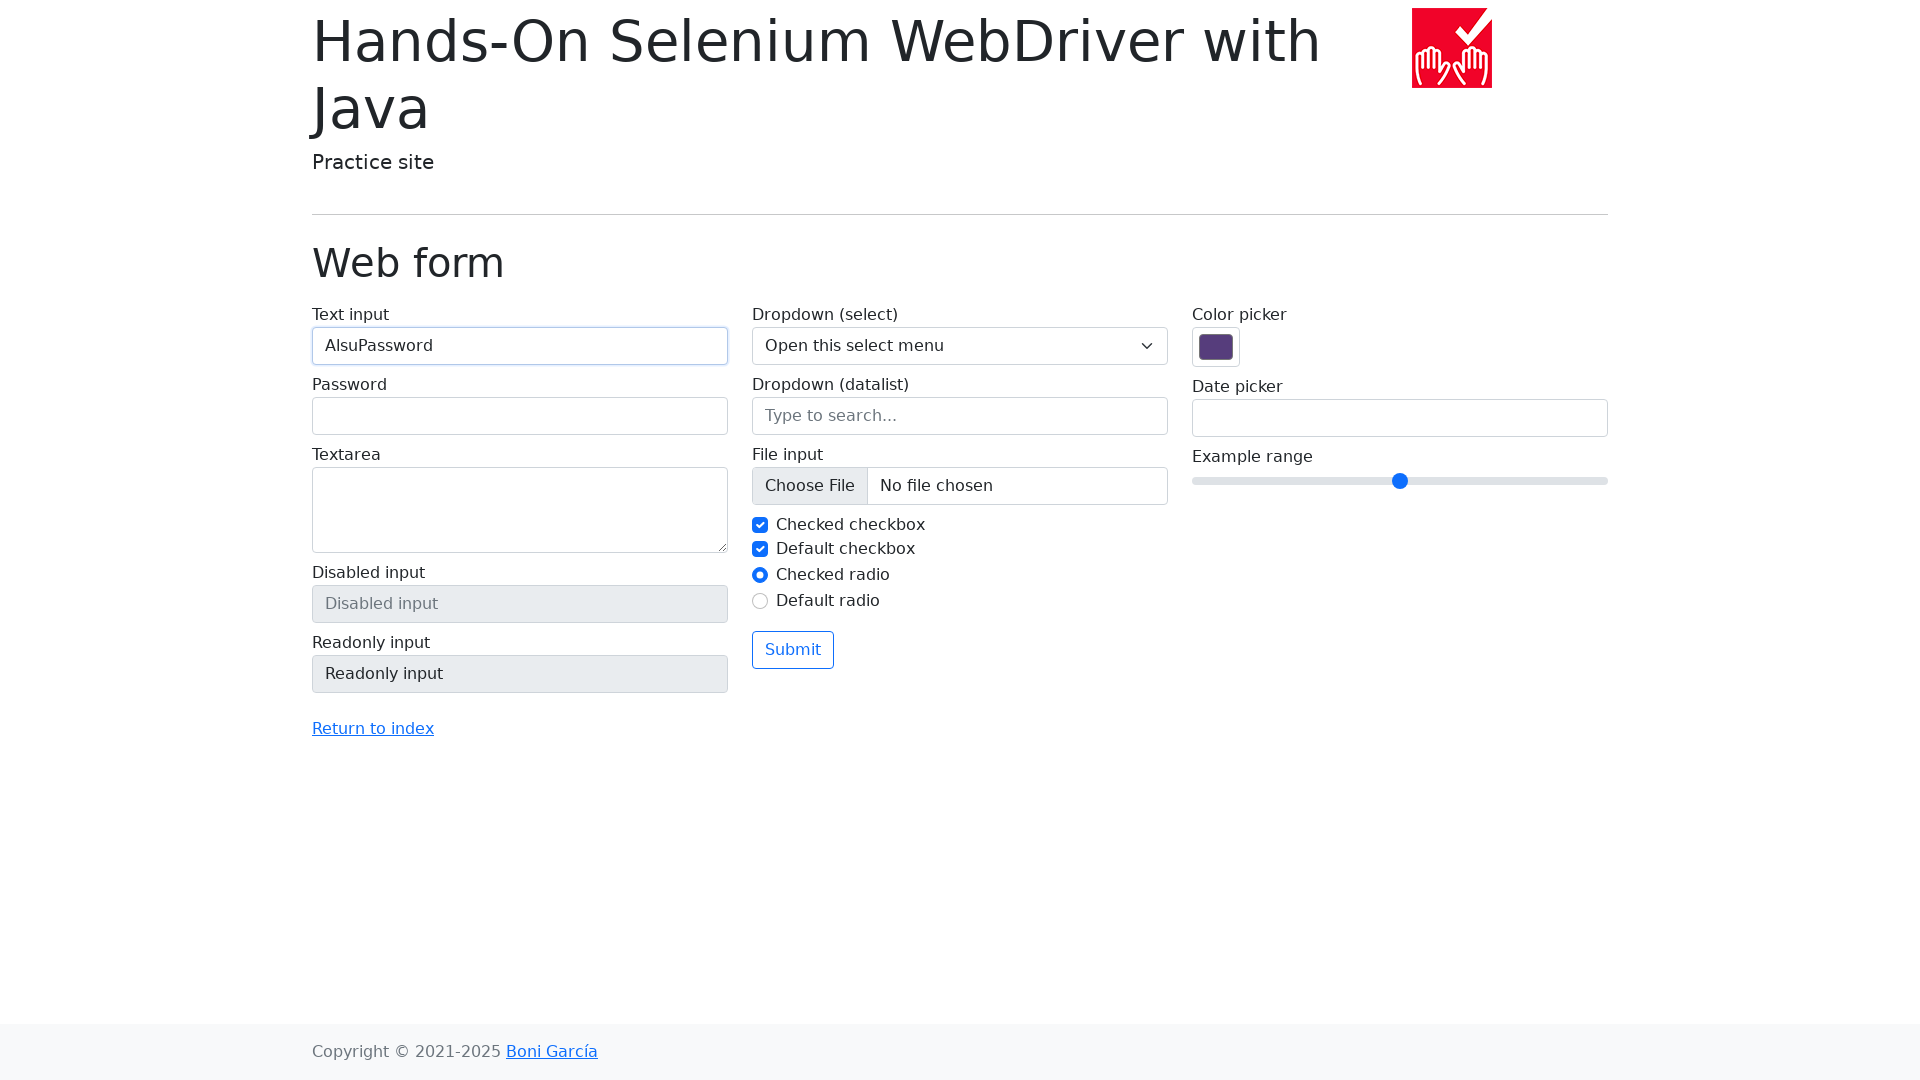

Cleared text input field on [name='my-text']
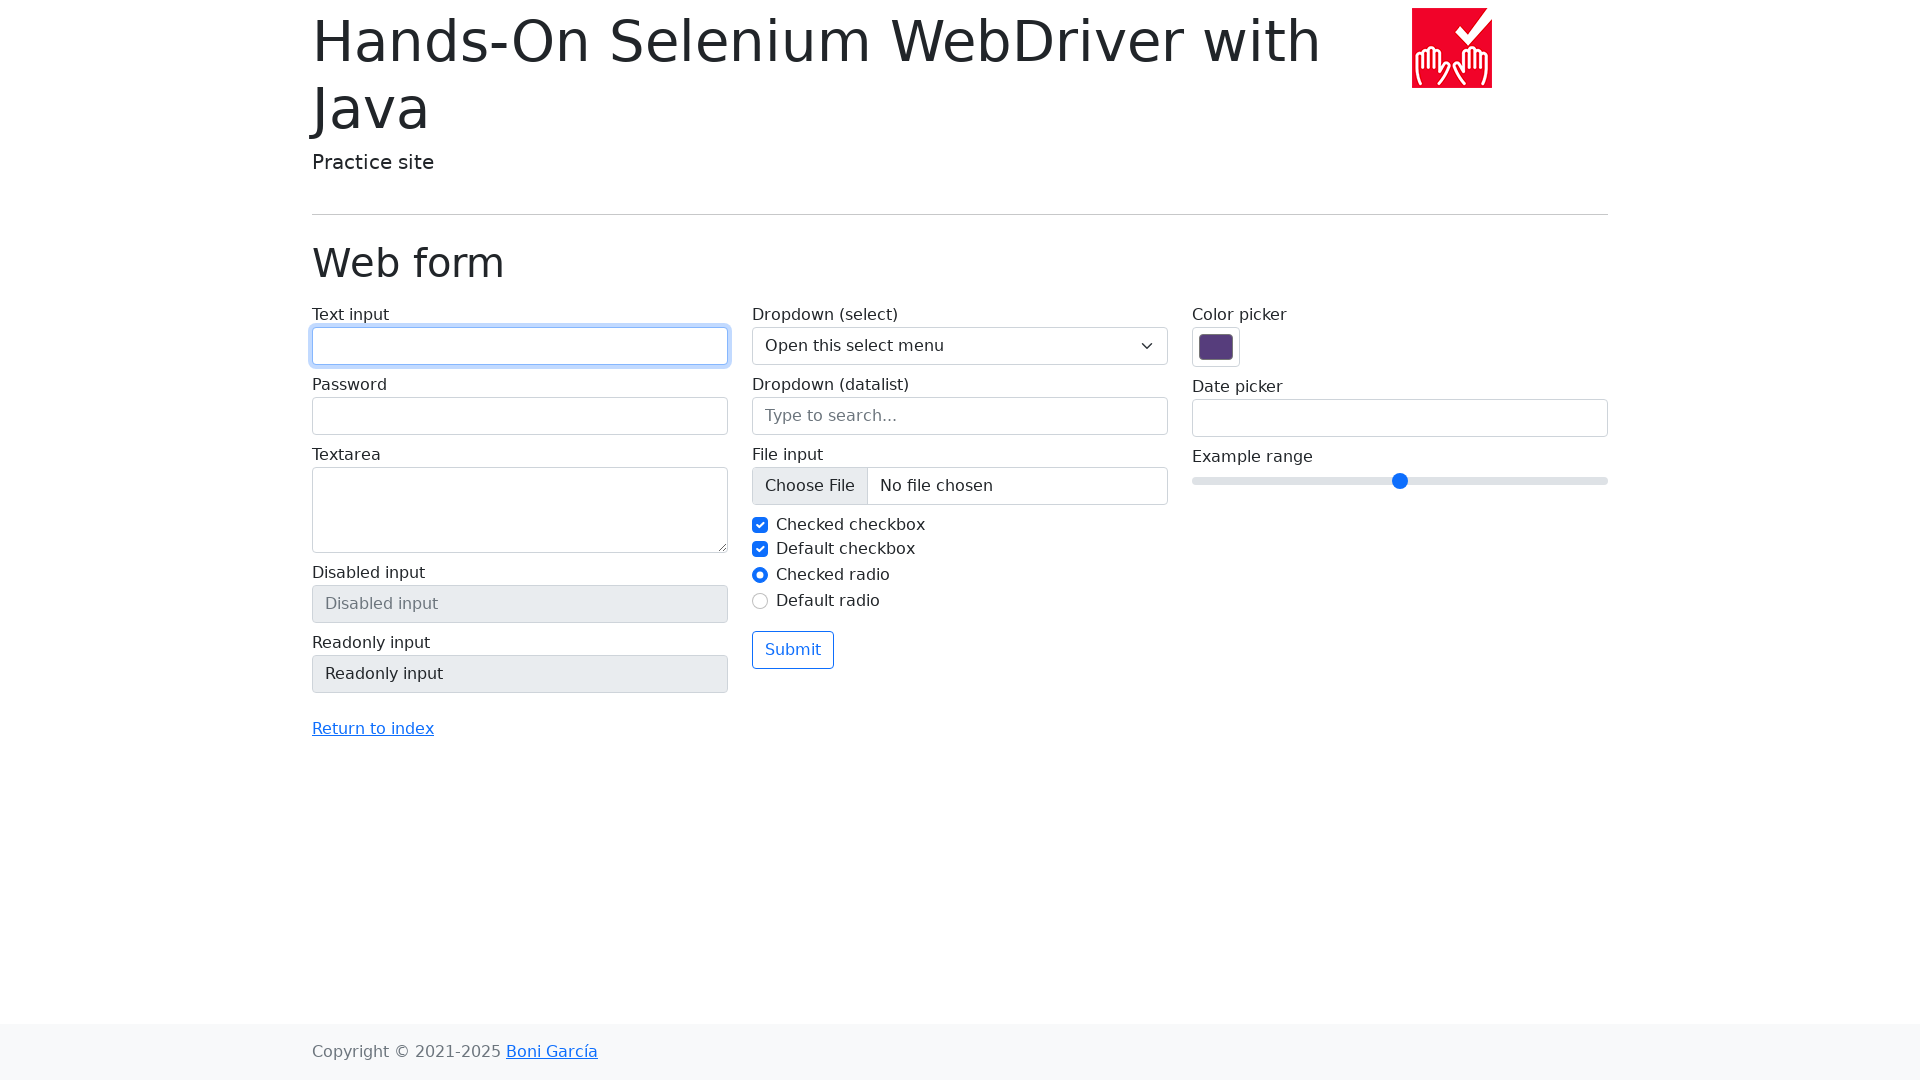

Clicked submit button at (793, 650) on button[type='submit']
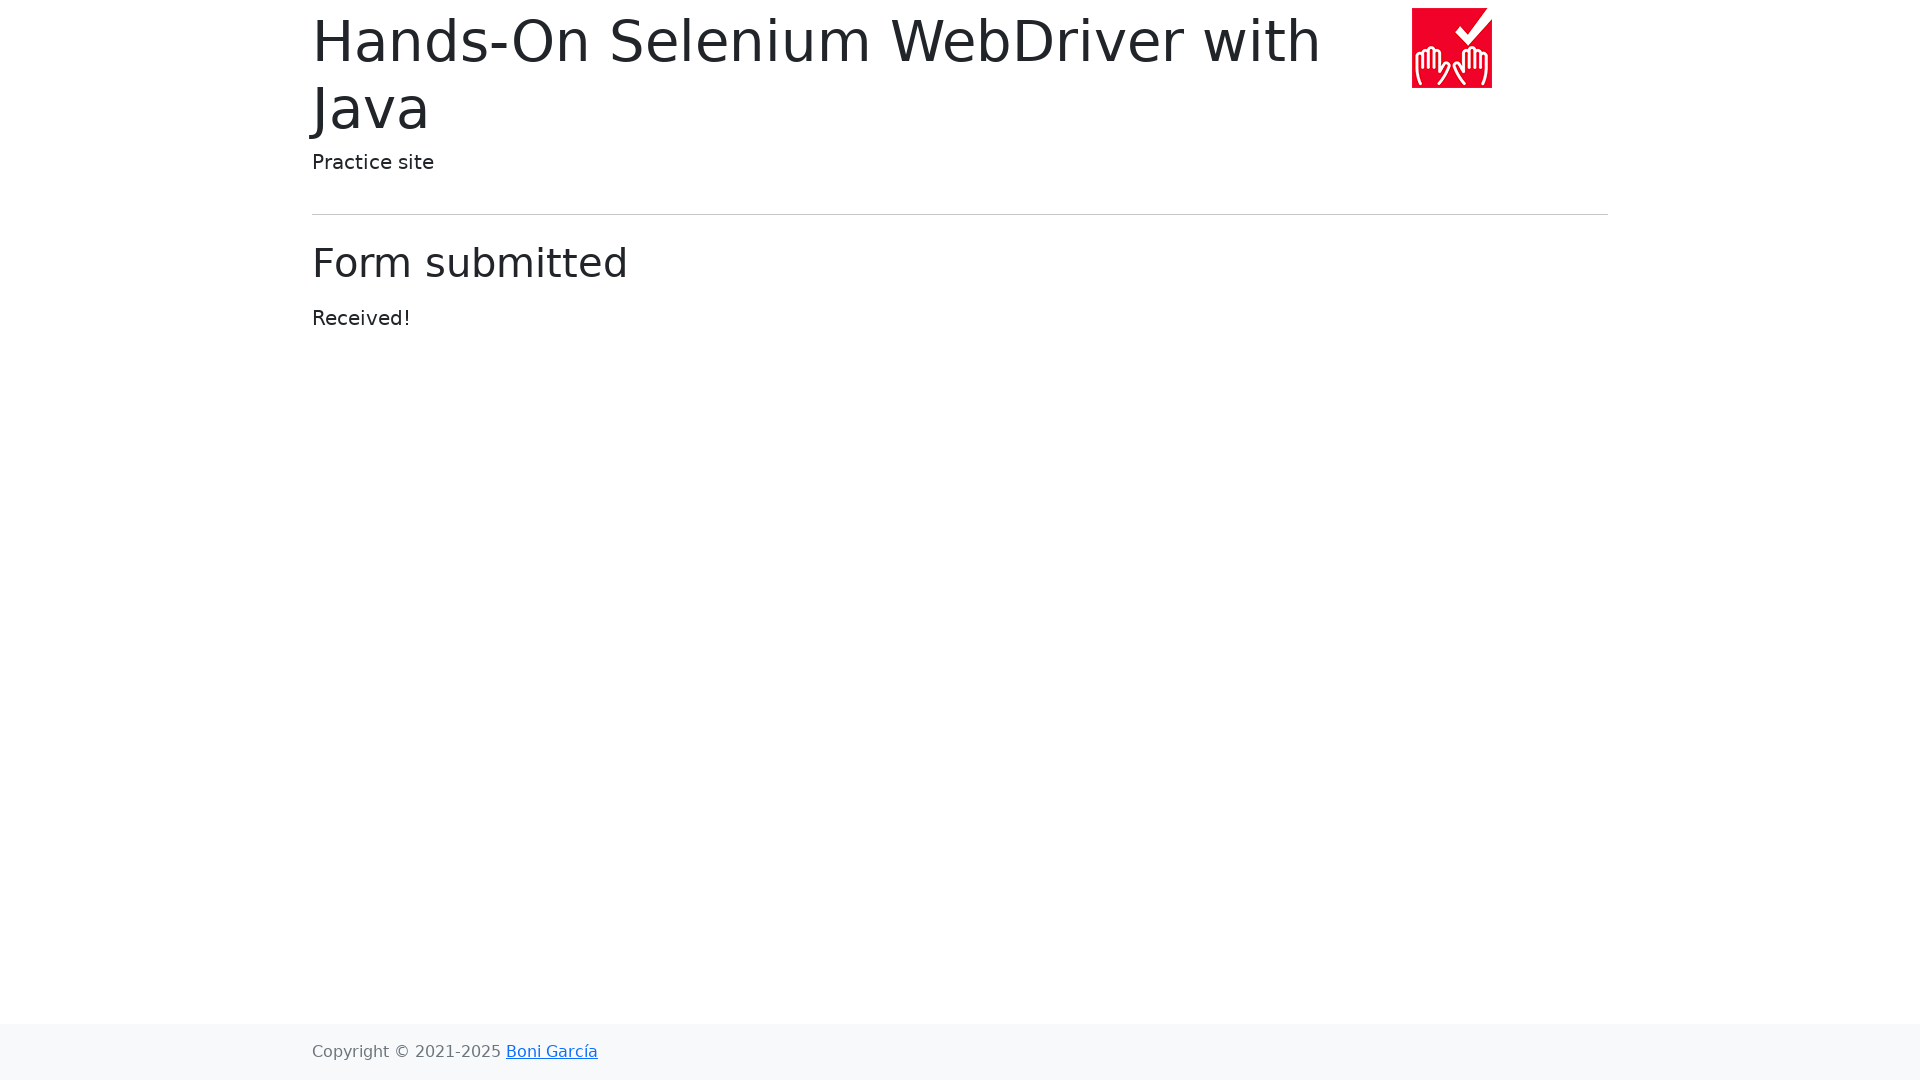

Navigated back to web form page
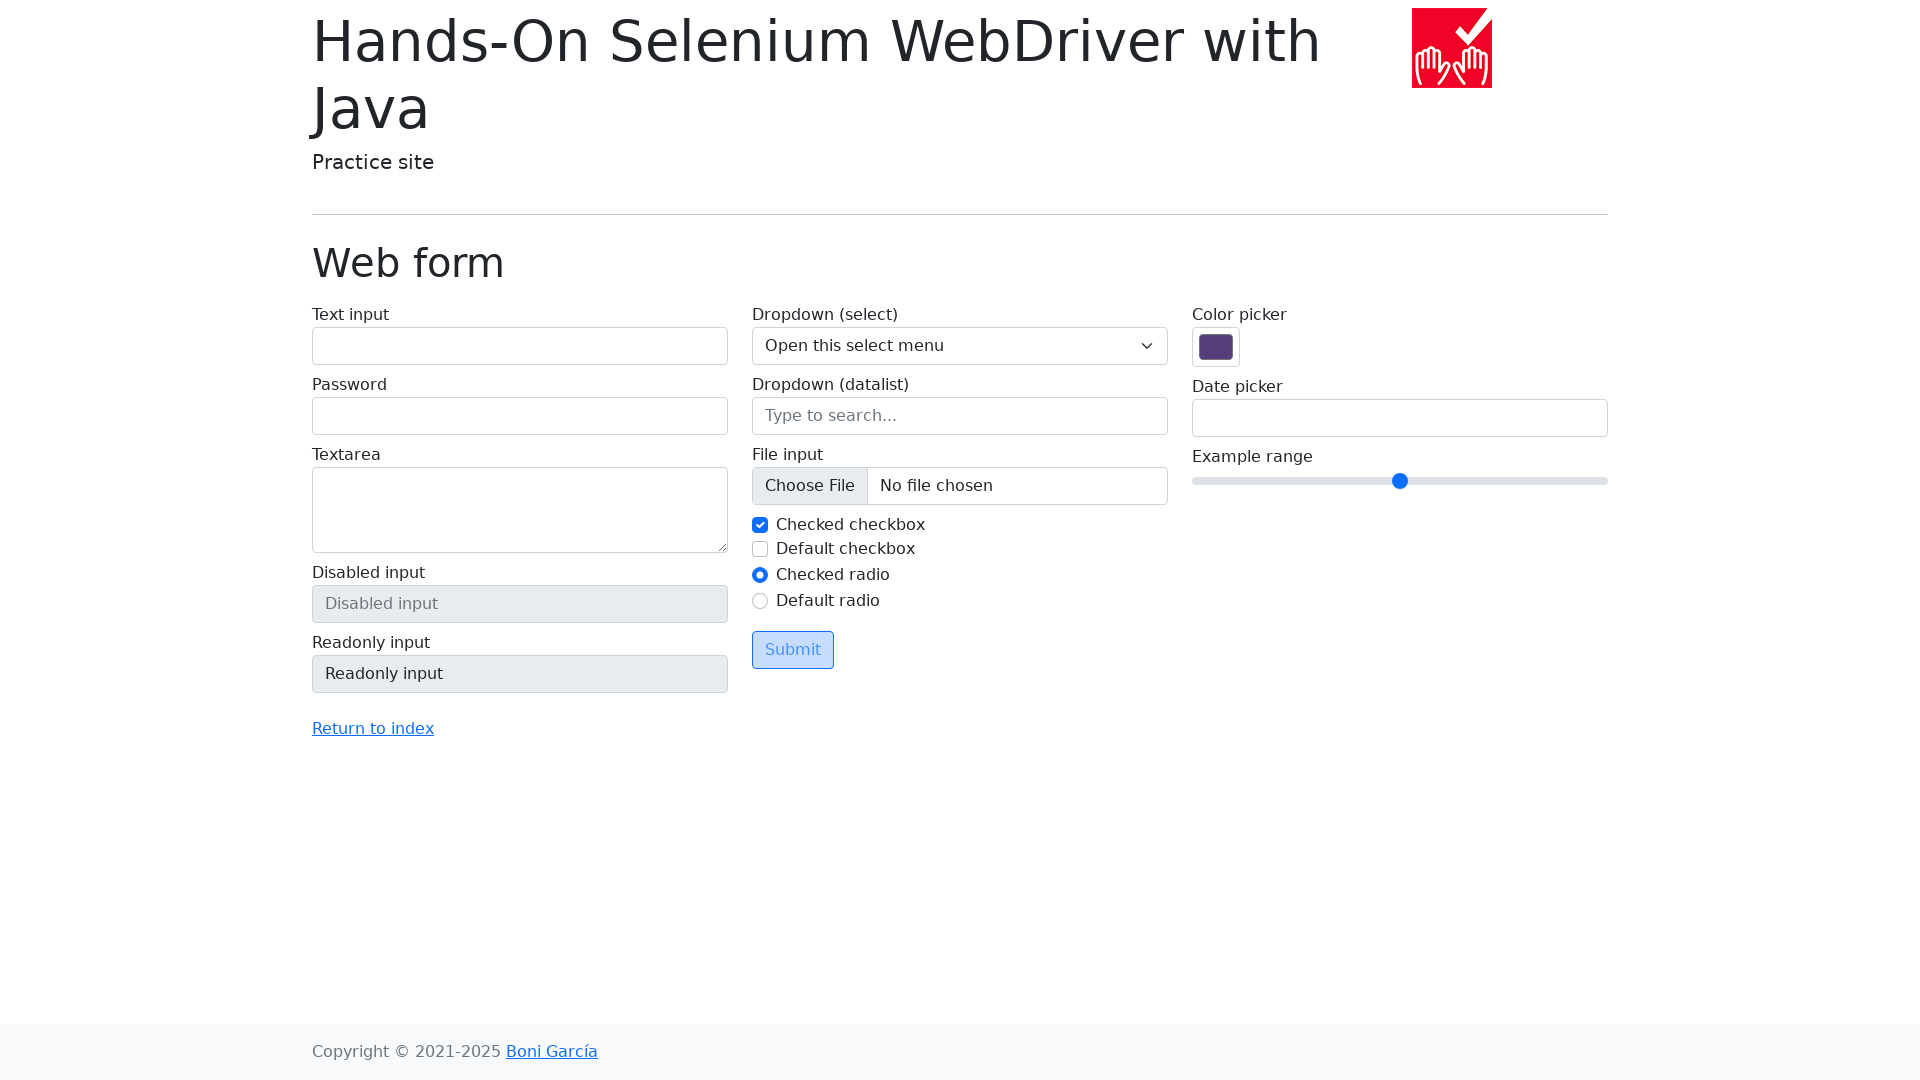

Cleared text input field with id 'my-text-id' on #my-text-id
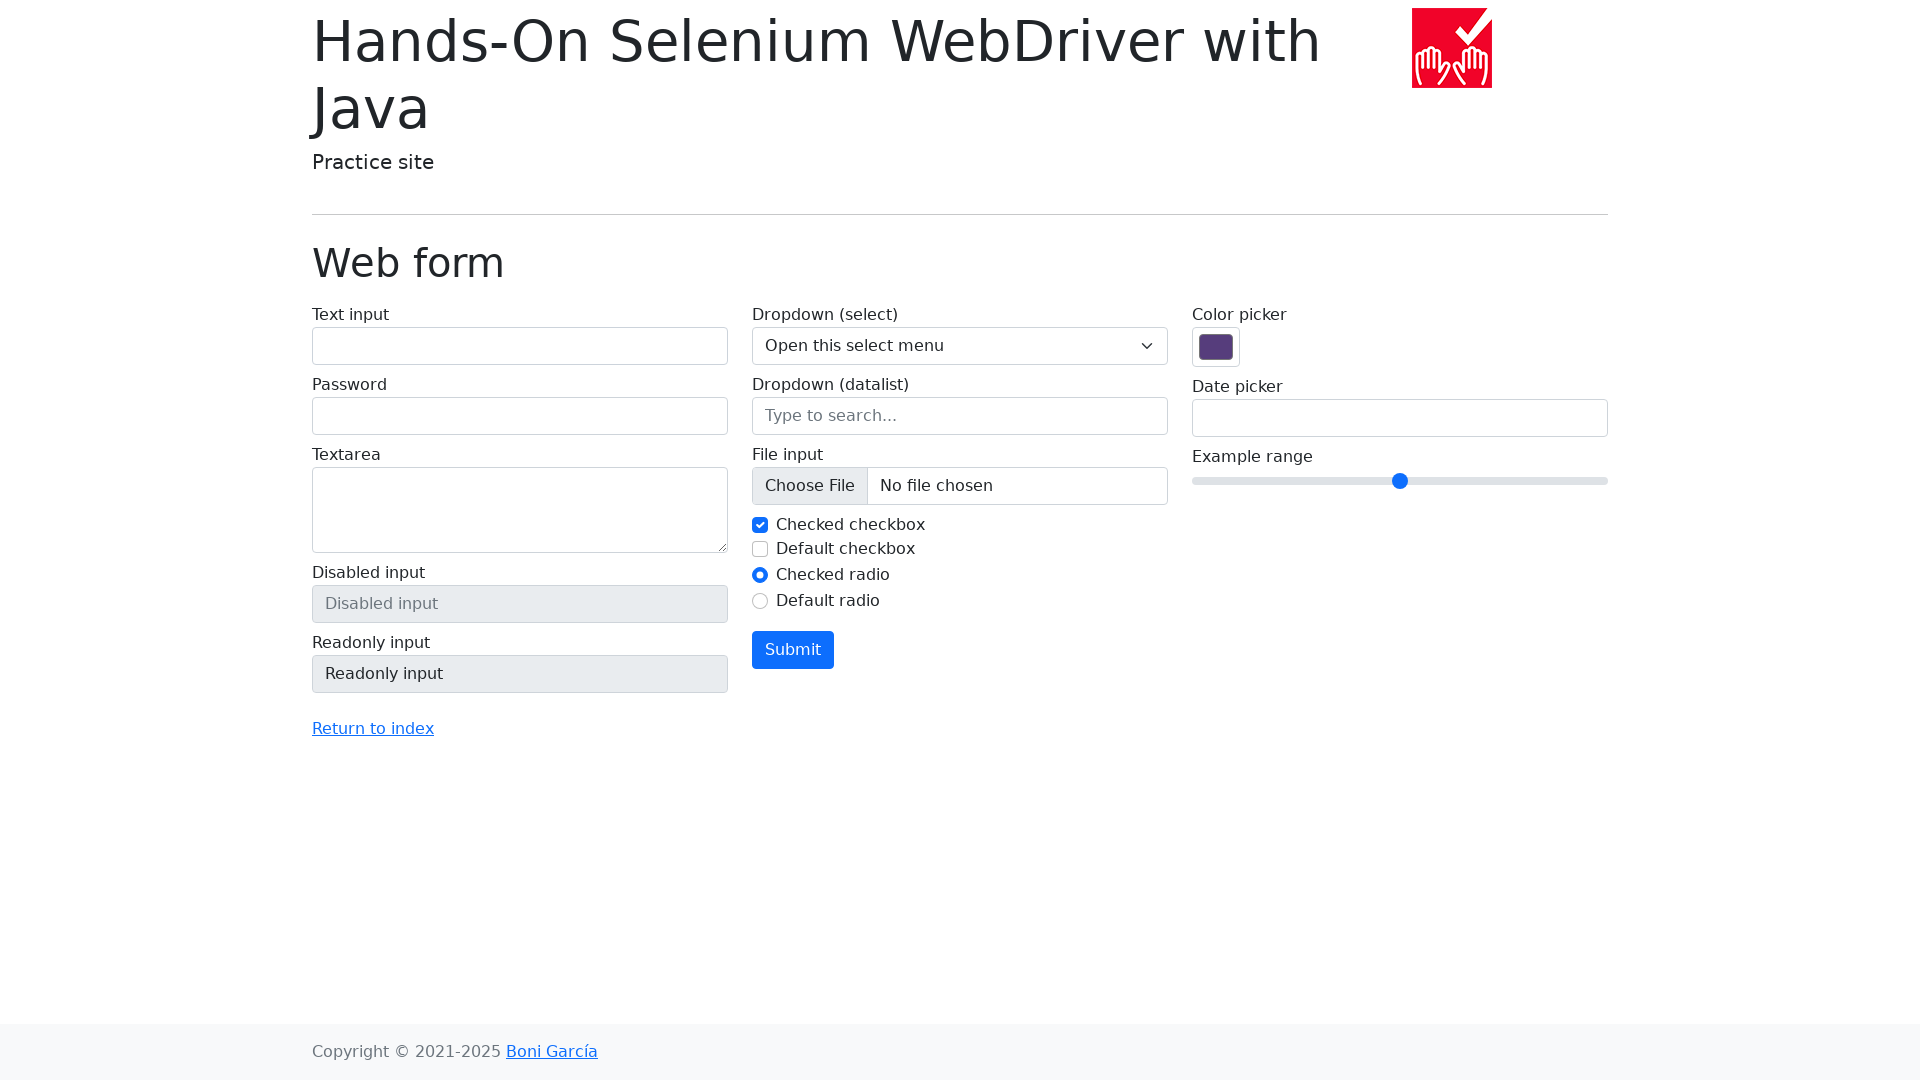

Pressed Enter key on text input to submit form on #my-text-id
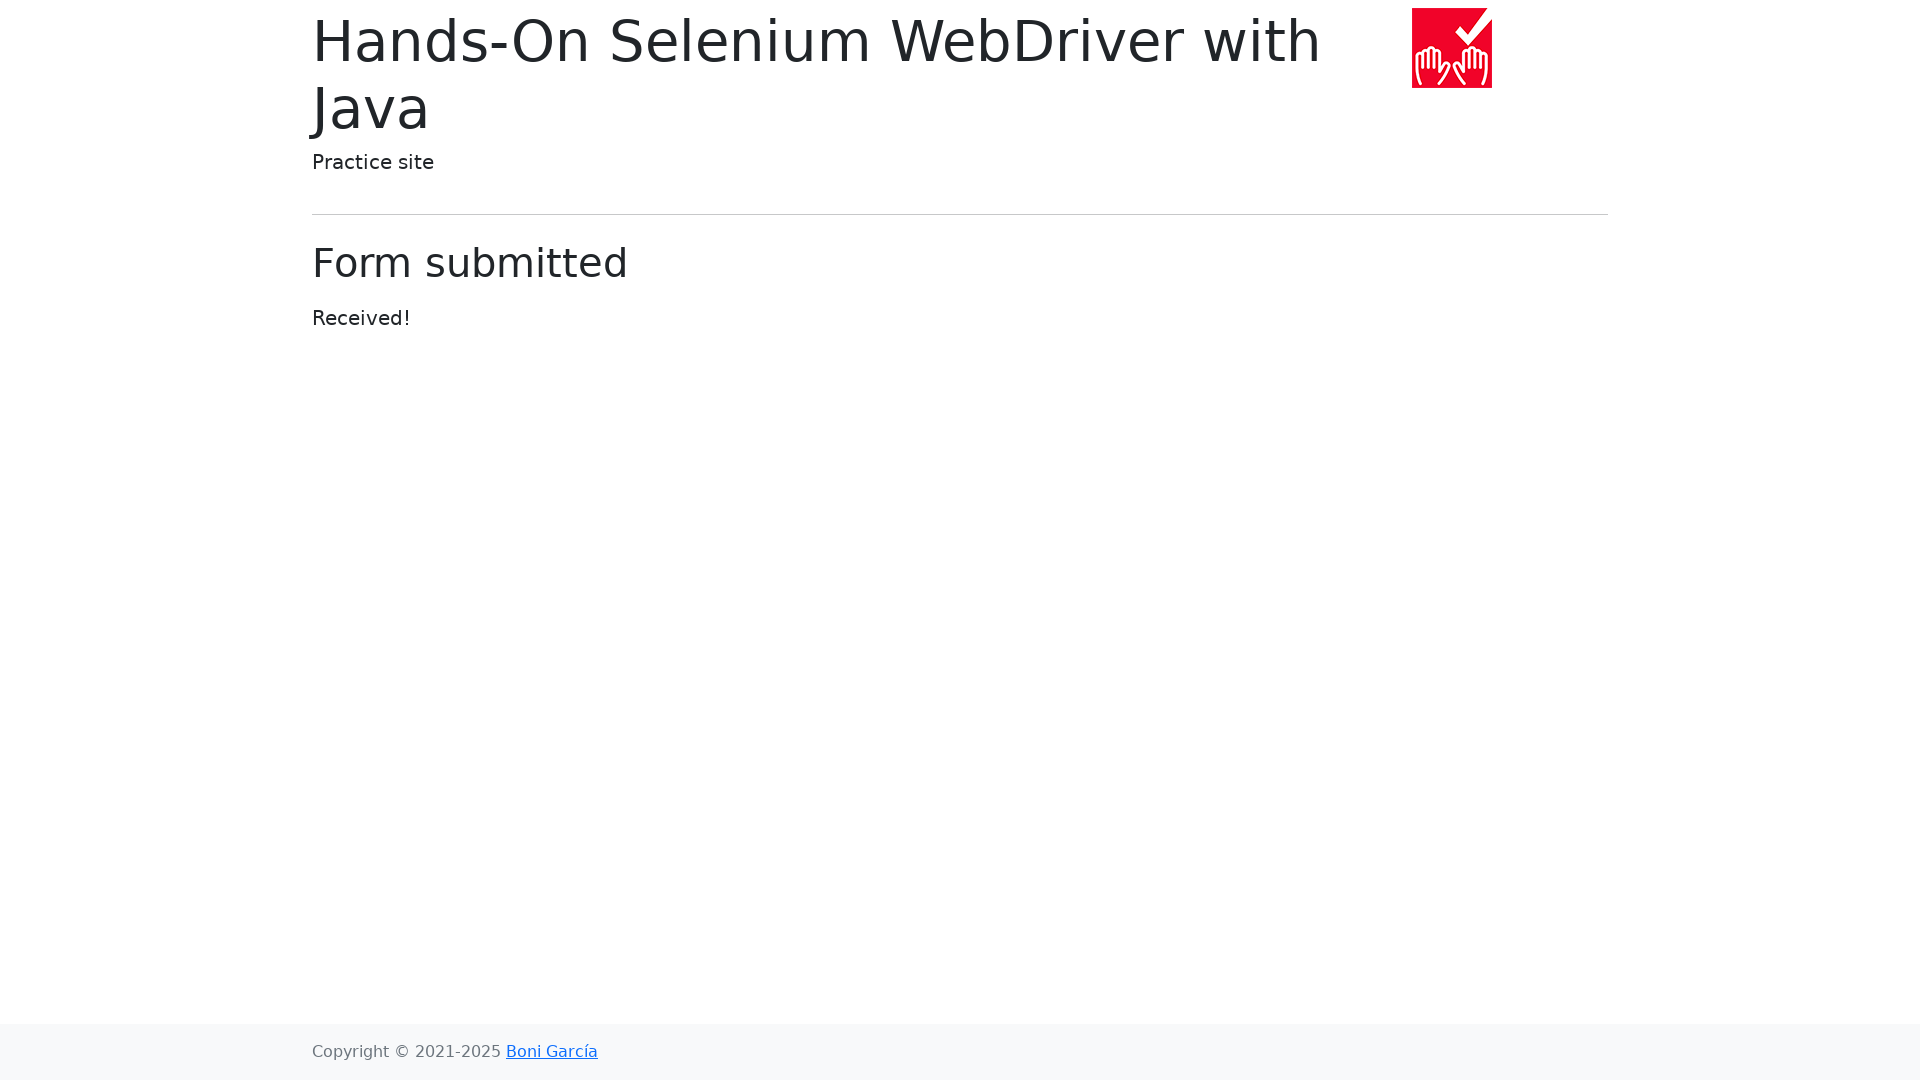

Verified form submission confirmation message displayed
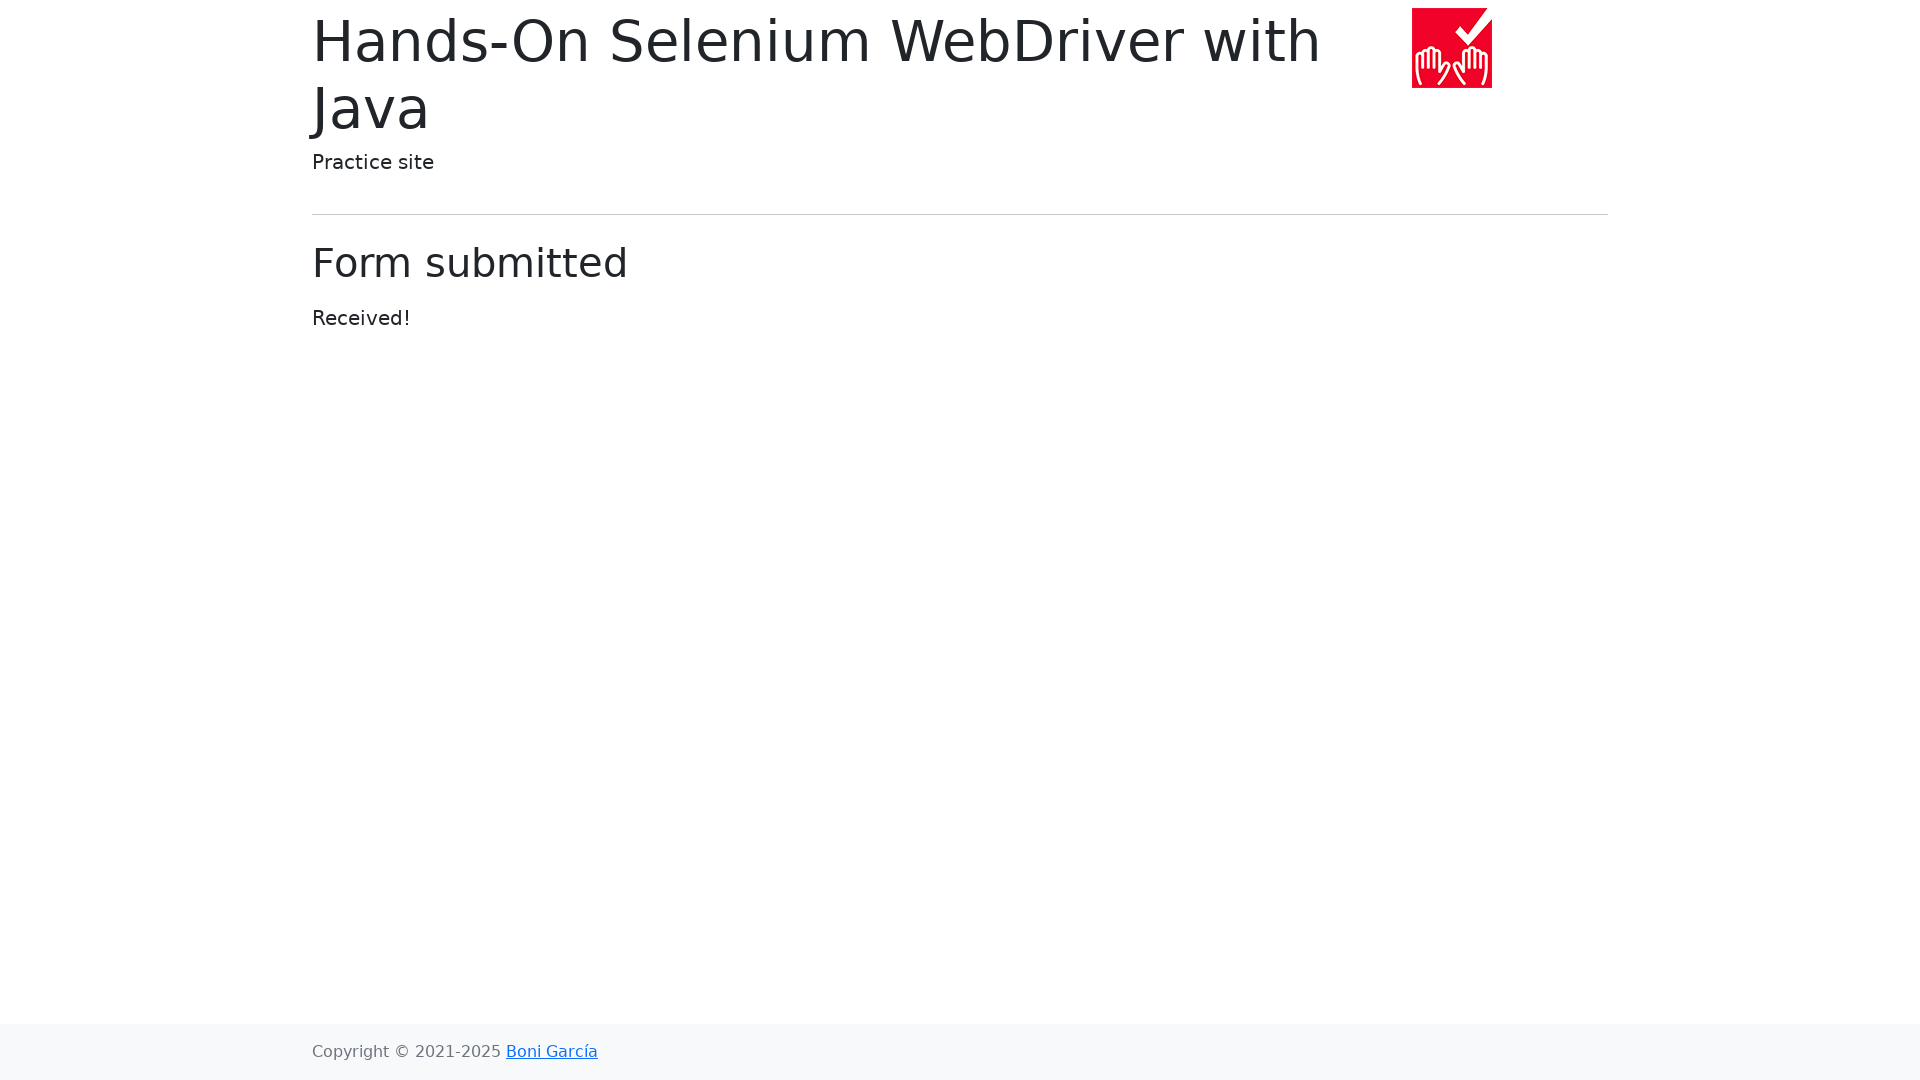

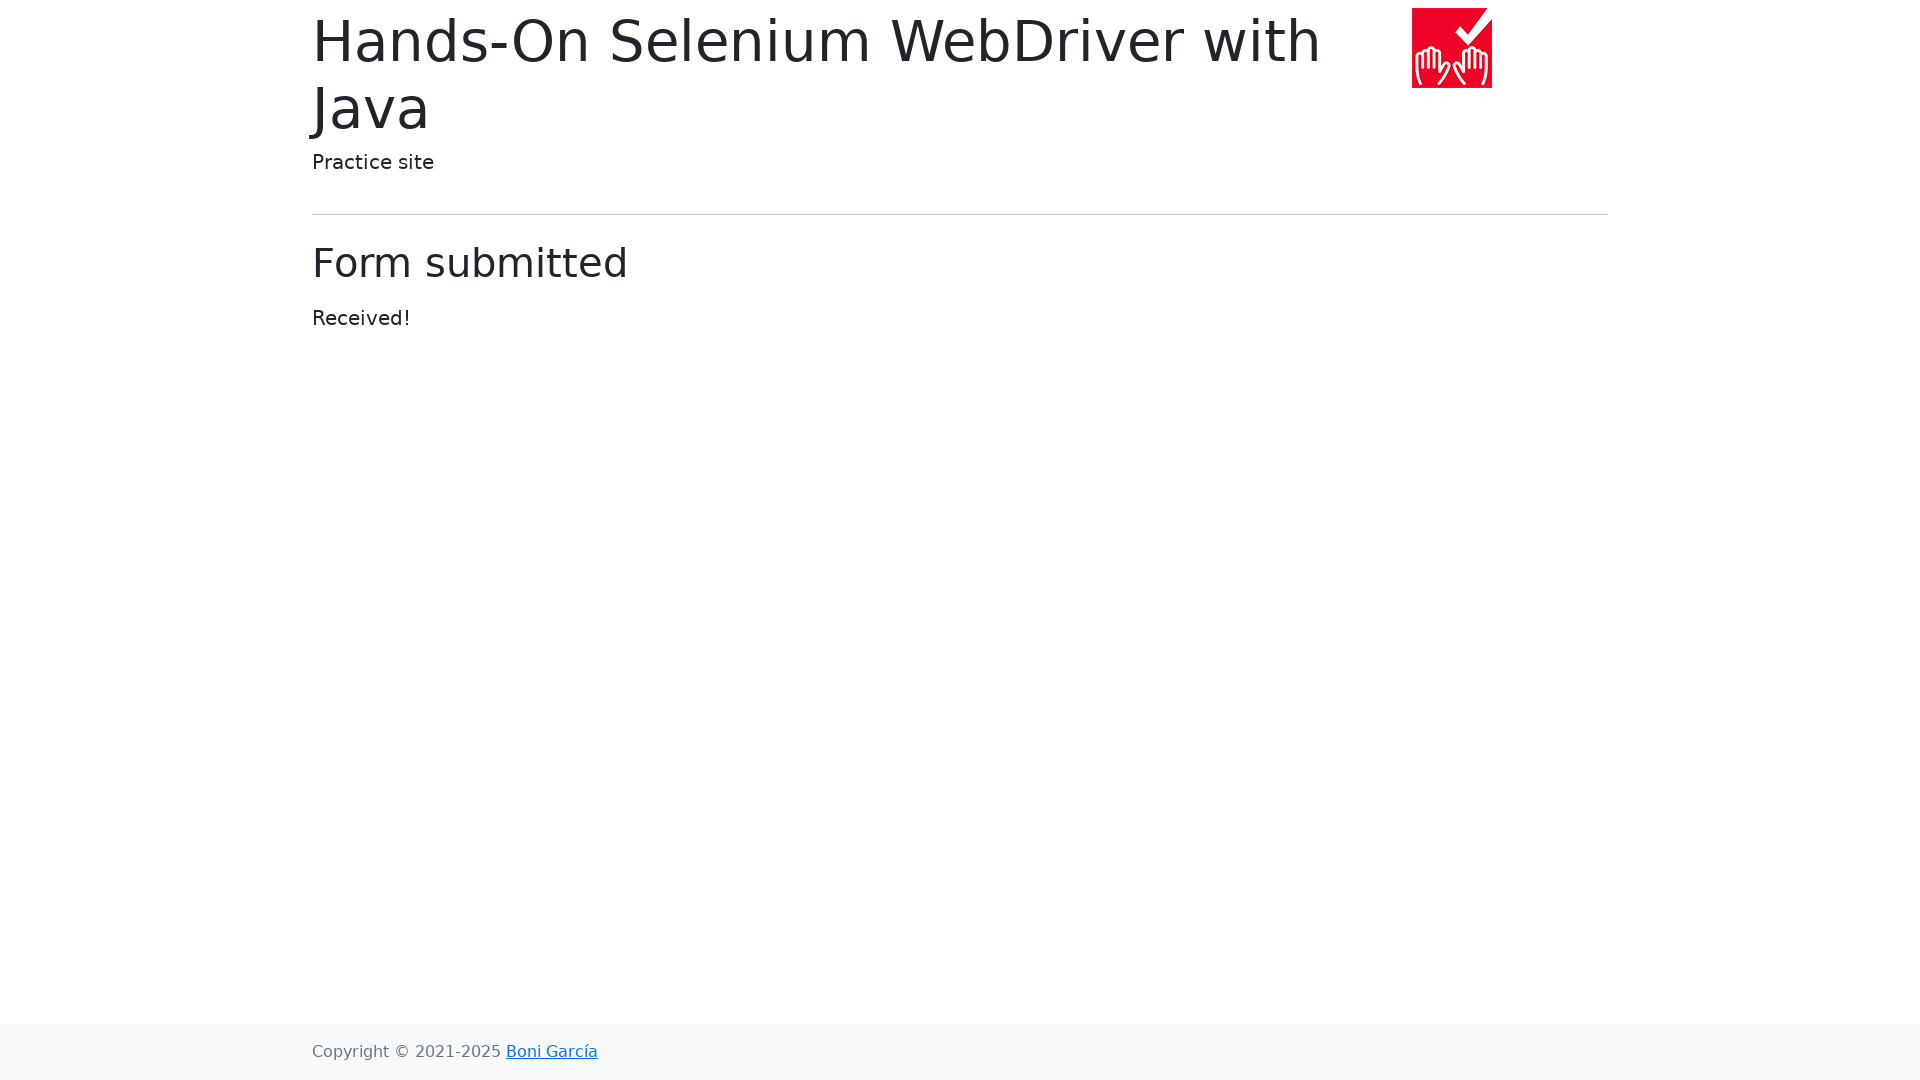